Tests adding multiple elements by clicking Add Element button three times and verifying 3 elements are created

Starting URL: https://the-internet.herokuapp.com/

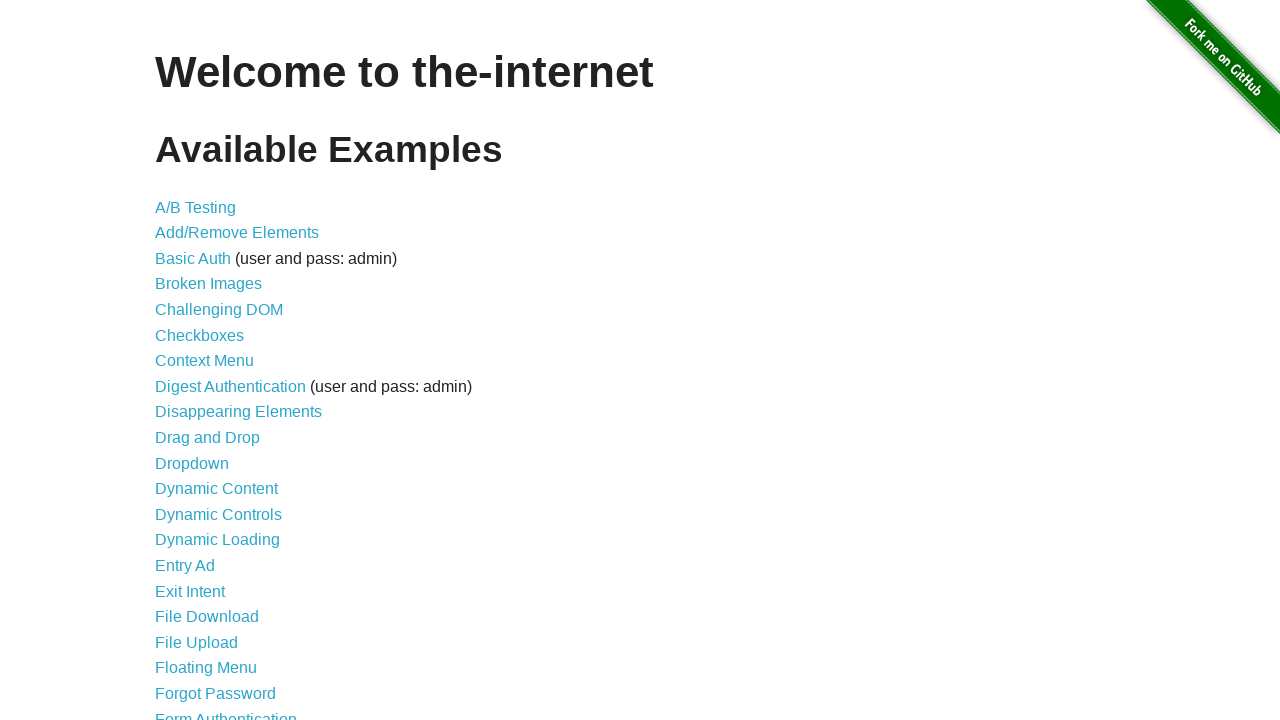

Clicked on Add/Remove Elements link at (237, 233) on a[href='/add_remove_elements/']
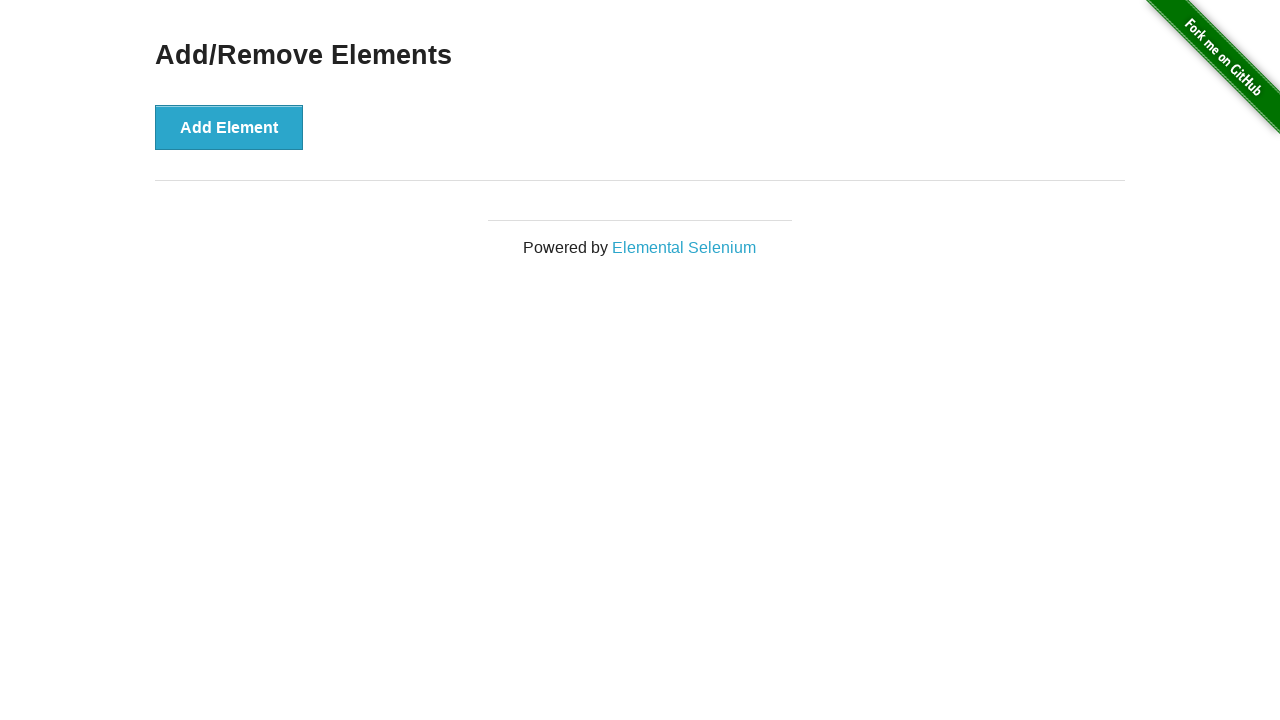

Clicked Add Element button (1st time) at (229, 127) on button[onclick='addElement()']
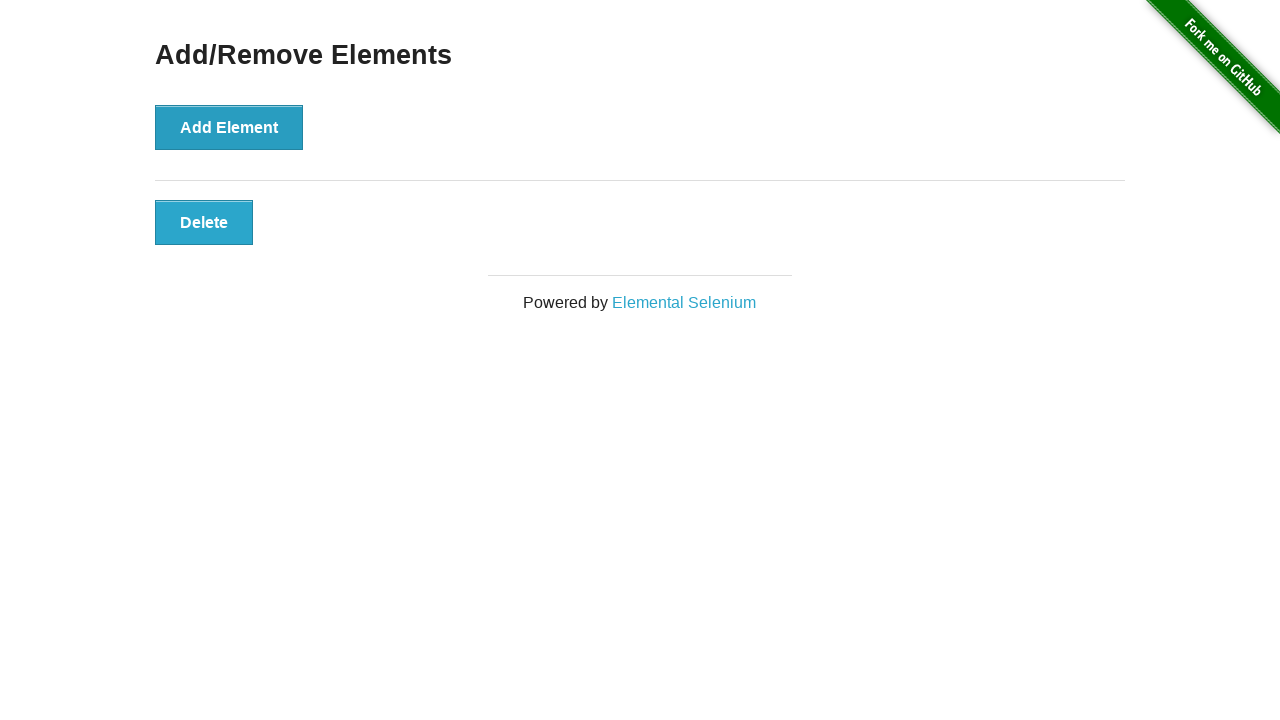

Clicked Add Element button (2nd time) at (229, 127) on button[onclick='addElement()']
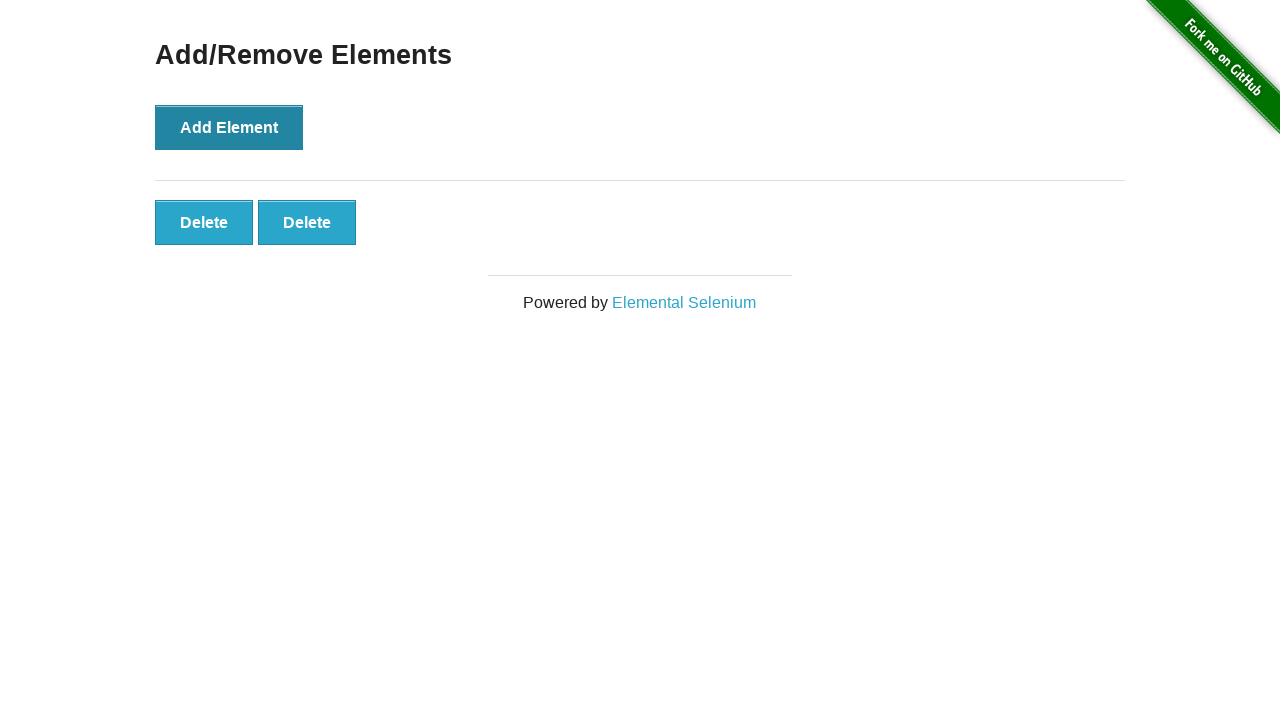

Clicked Add Element button (3rd time) at (229, 127) on button[onclick='addElement()']
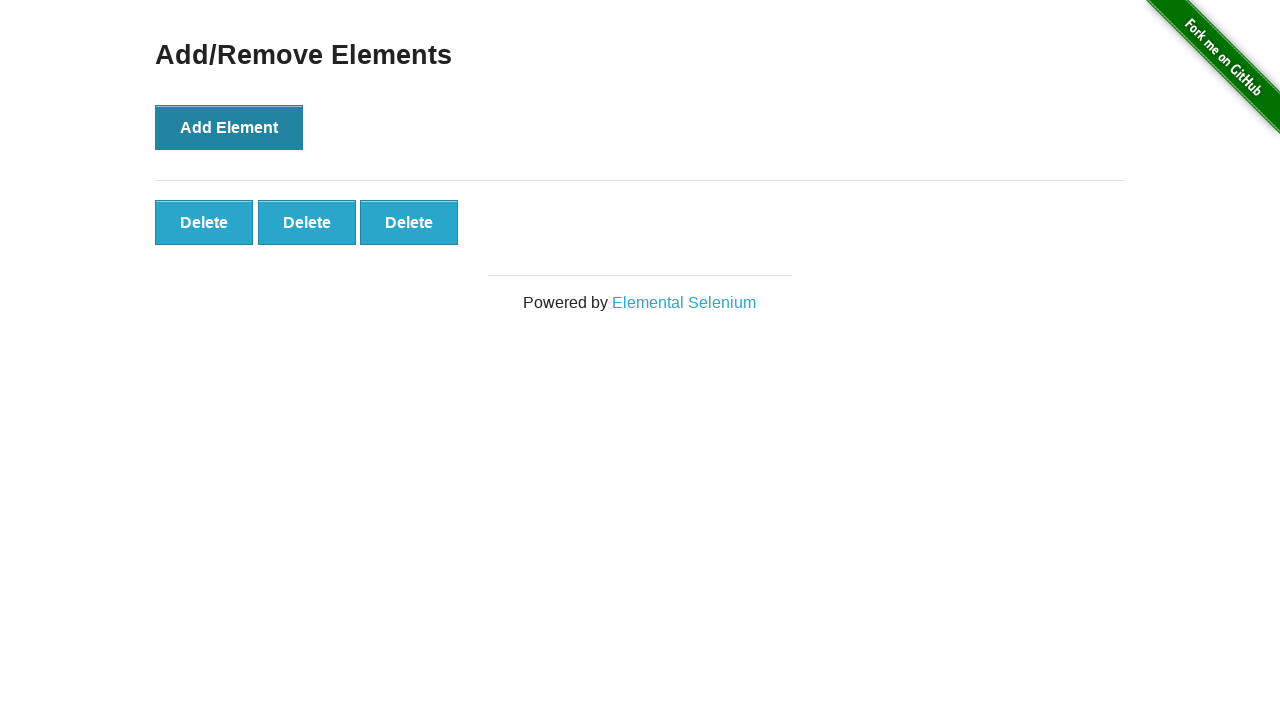

Verified 3 elements were added by waiting for the 3rd element
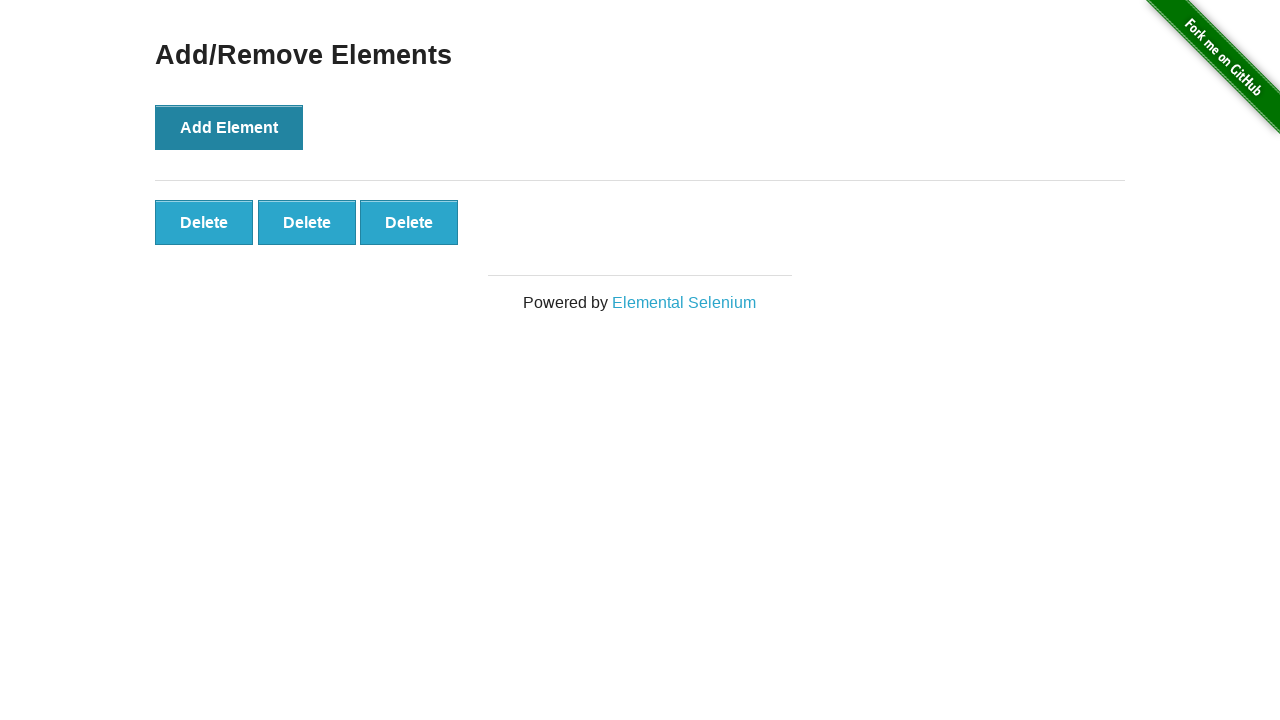

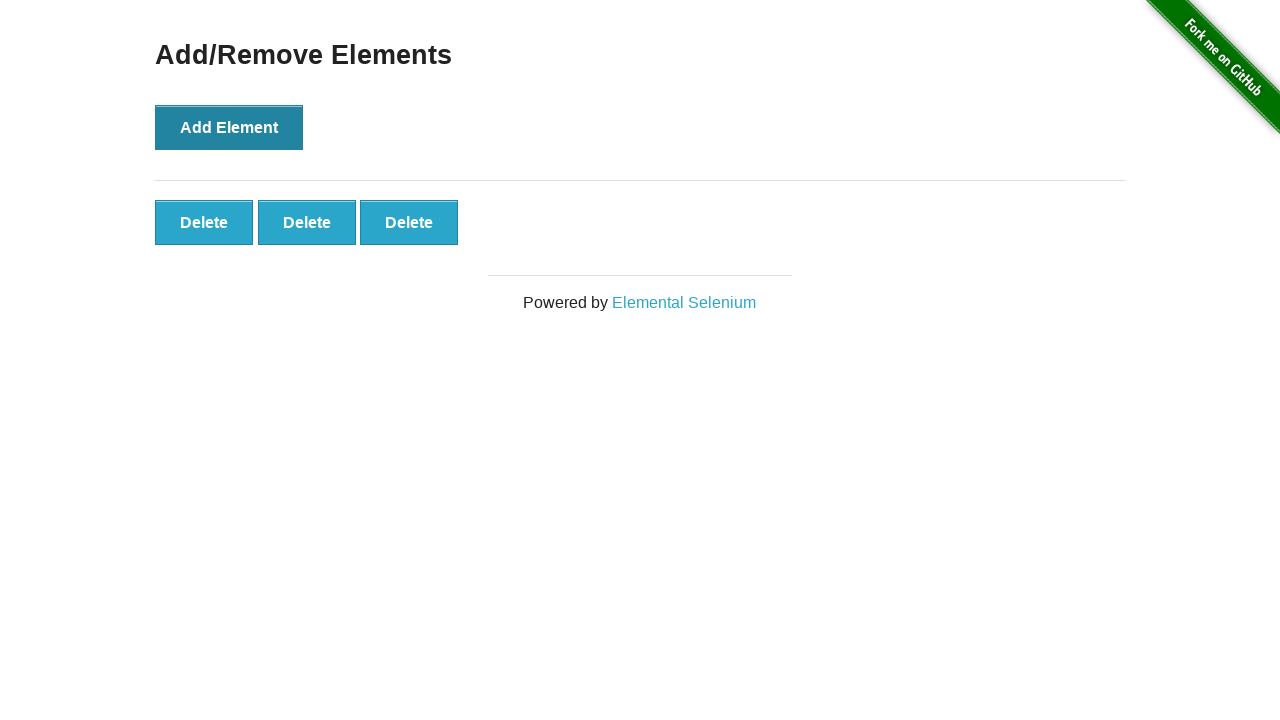